Tests mouse hover interactions by clicking a button and then hovering over various navigation menu items on a demo automation testing site to demonstrate mouse events.

Starting URL: https://demo.automationtesting.in/Index.html

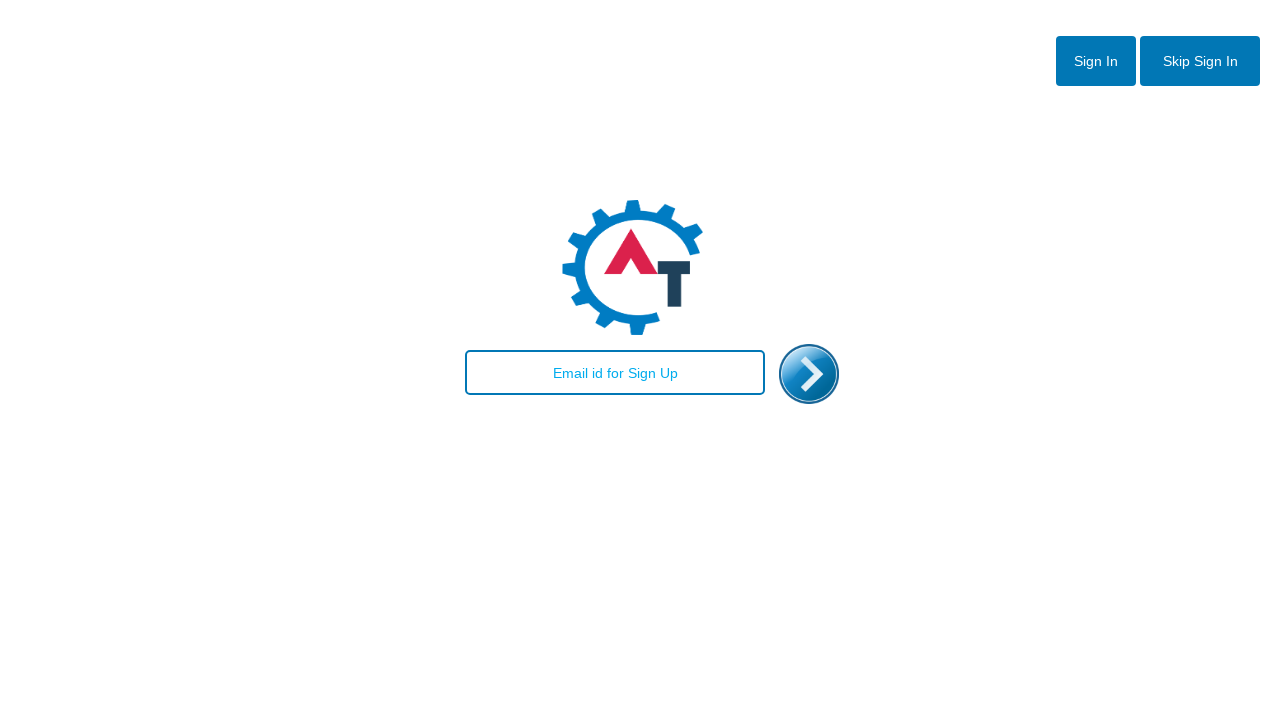

Clicked button with id 'btn2' to trigger mouse event menu at (1200, 61) on #btn2
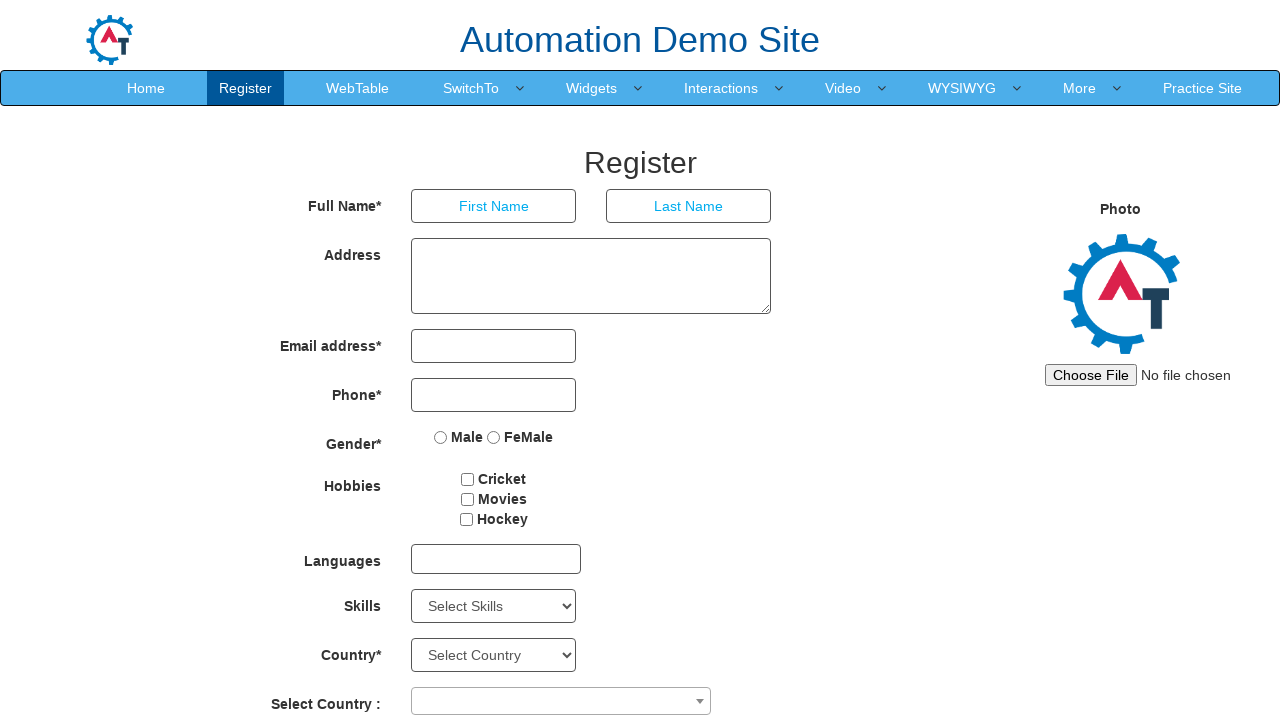

Waited for page to stabilize after button click
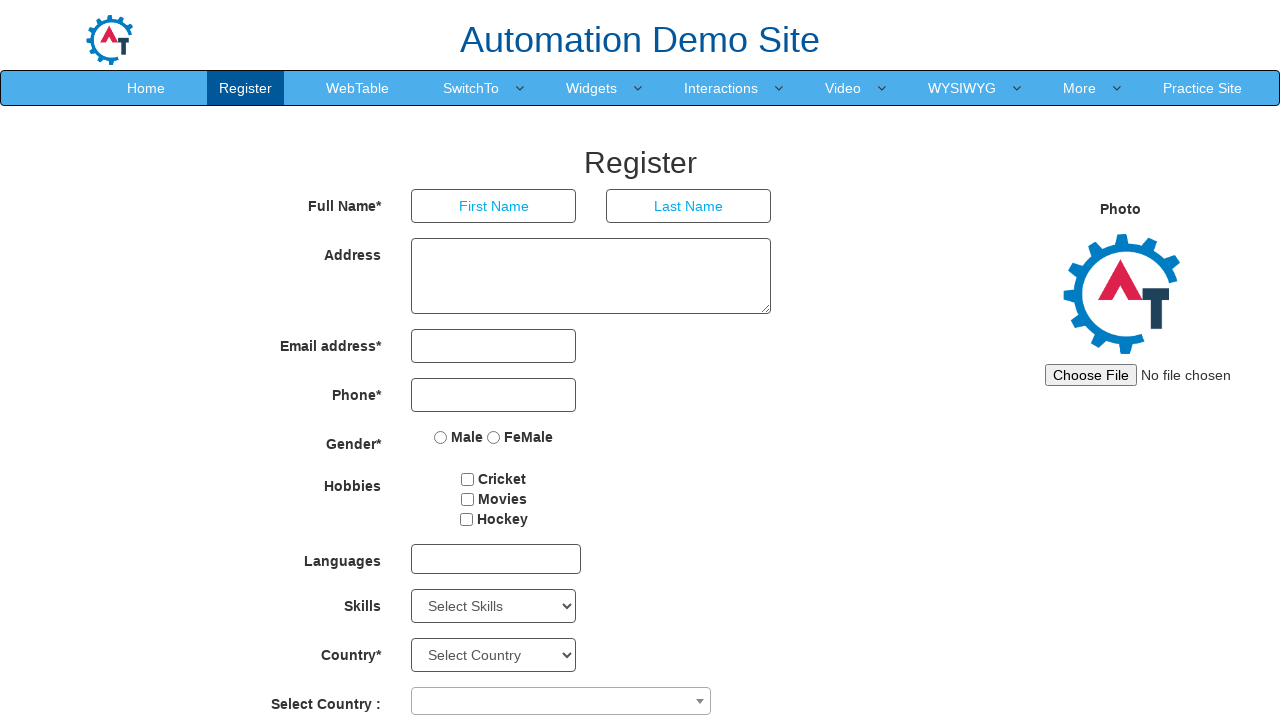

Hovered over Home navigation link at (146, 88) on a:text('Home')
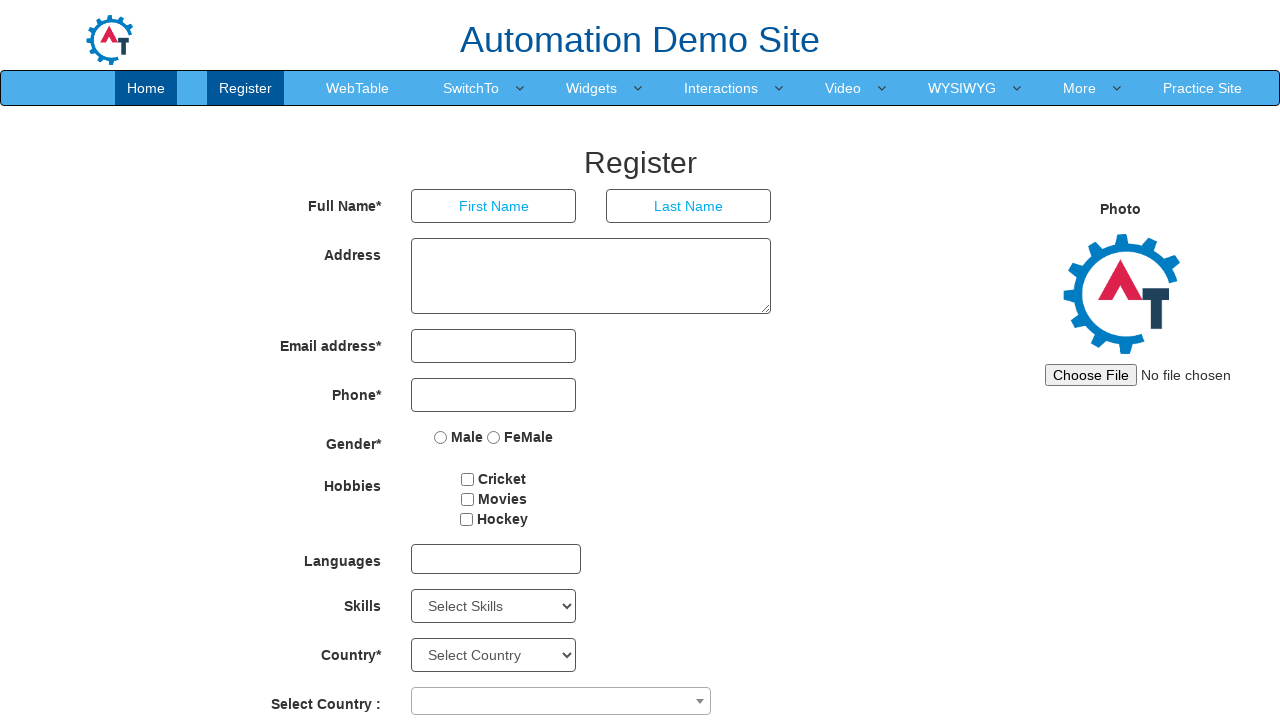

Waited after hovering over Home link
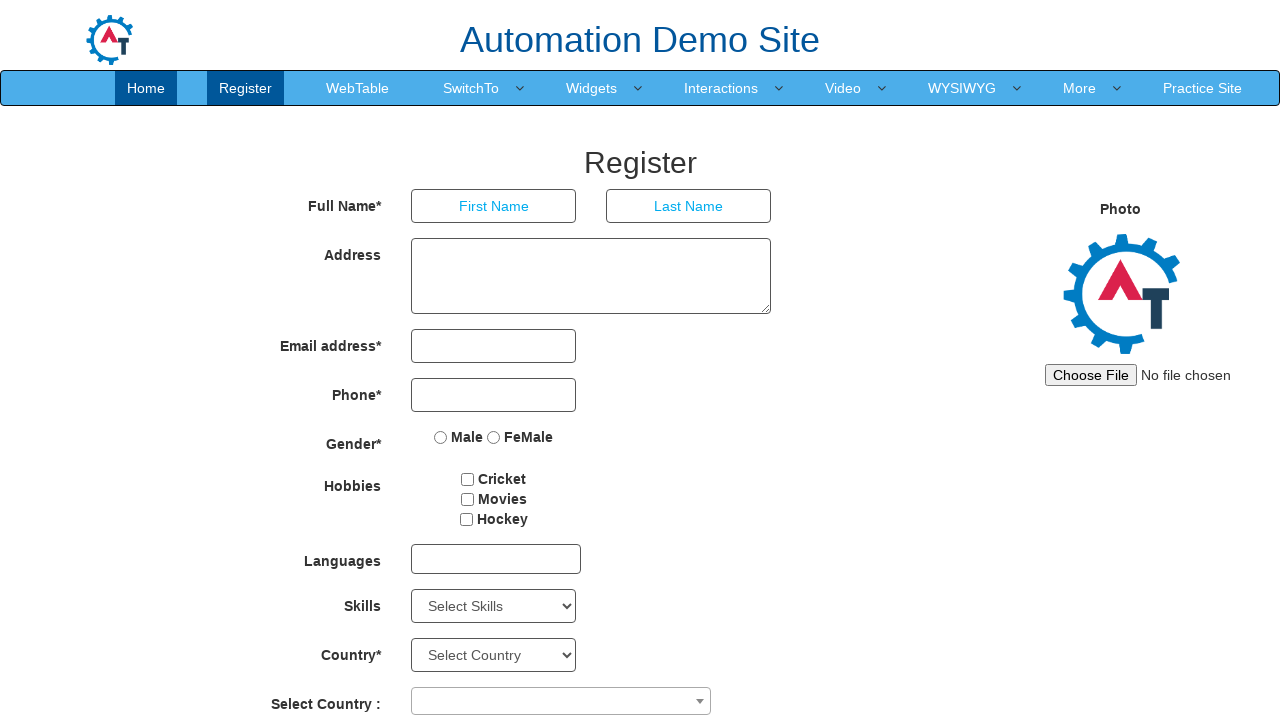

Hovered over Register navigation link at (246, 88) on a:text('Register')
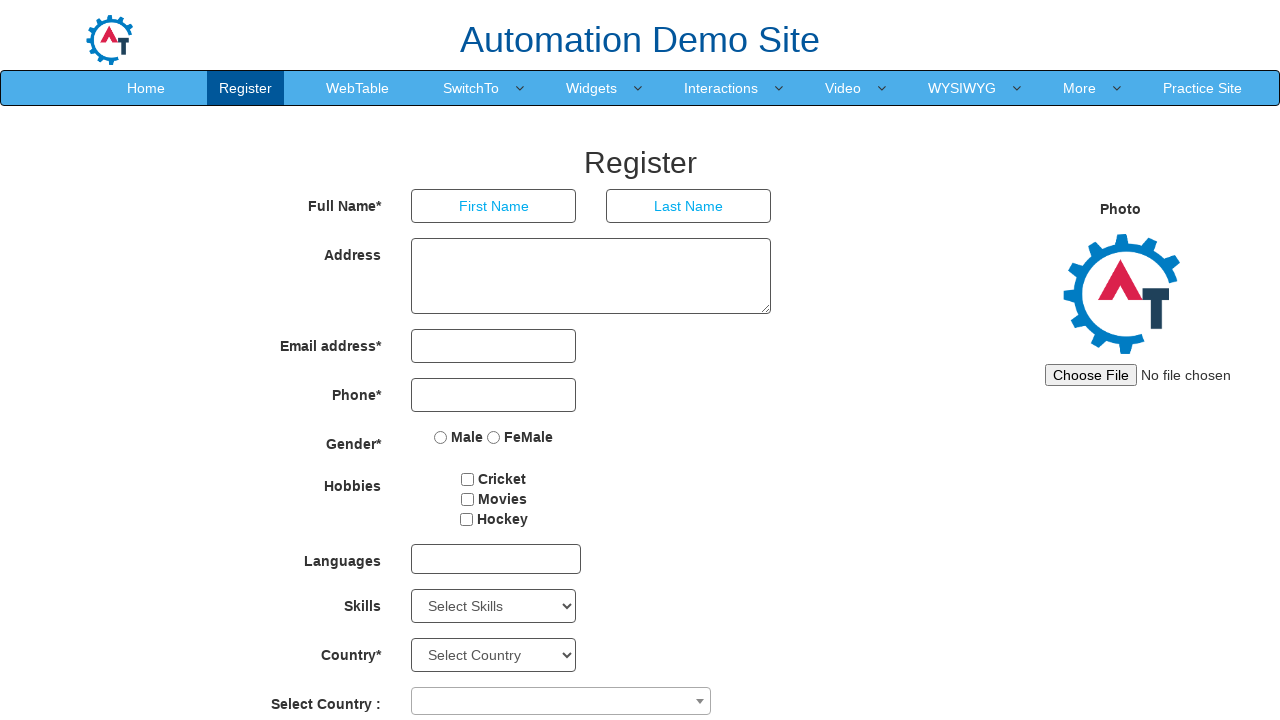

Waited after hovering over Register link
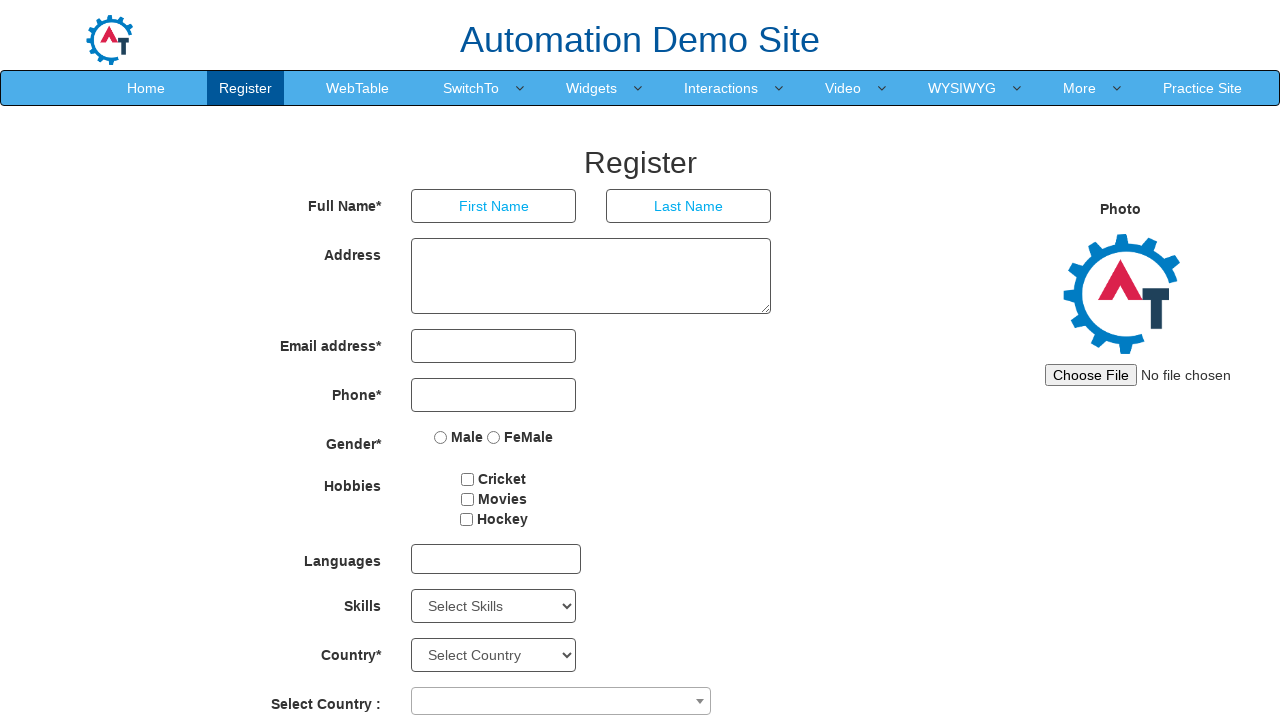

Hovered over WebTable navigation link at (358, 88) on a:text('WebTable')
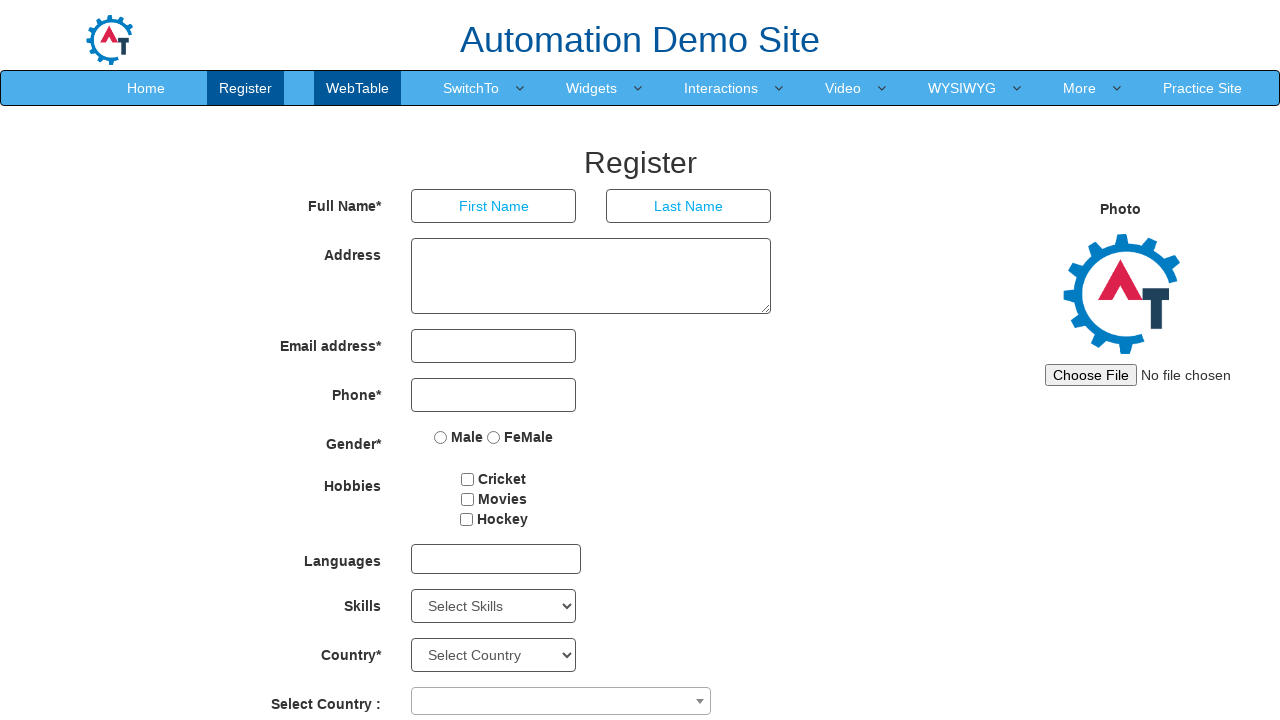

Waited after hovering over WebTable link
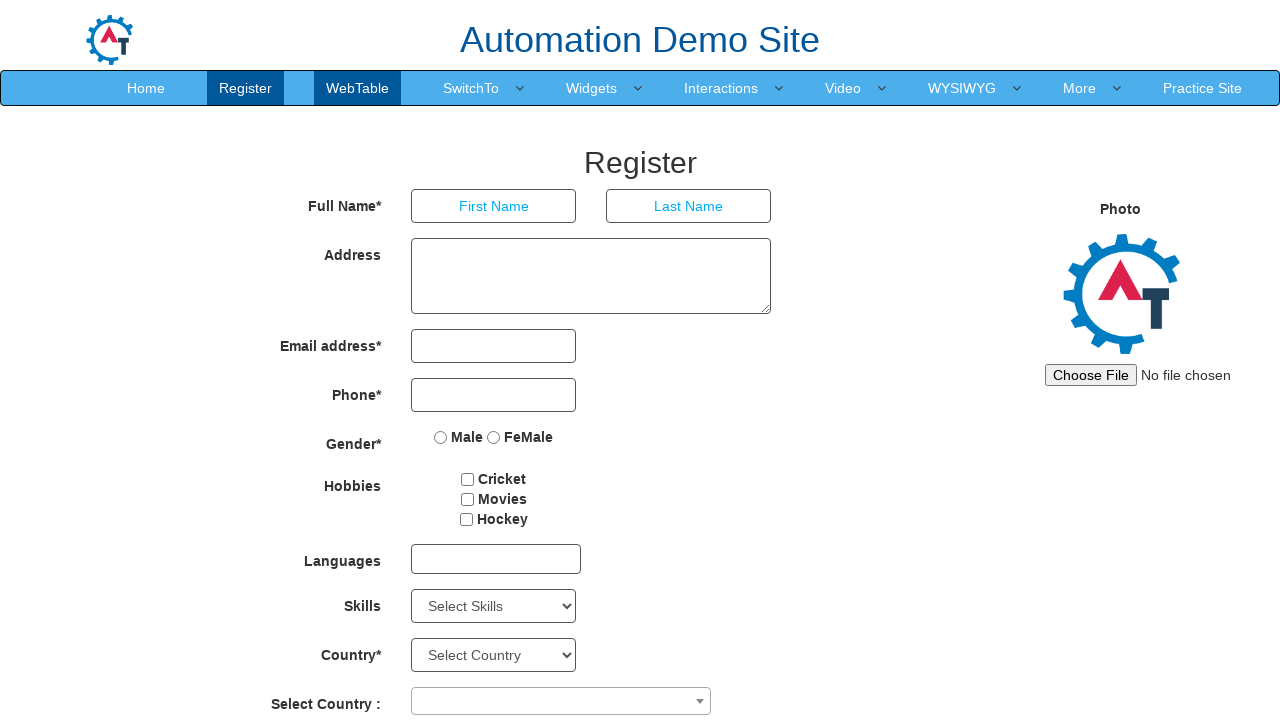

Hovered over SwitchTo navigation link at (471, 88) on a:text('SwitchTo')
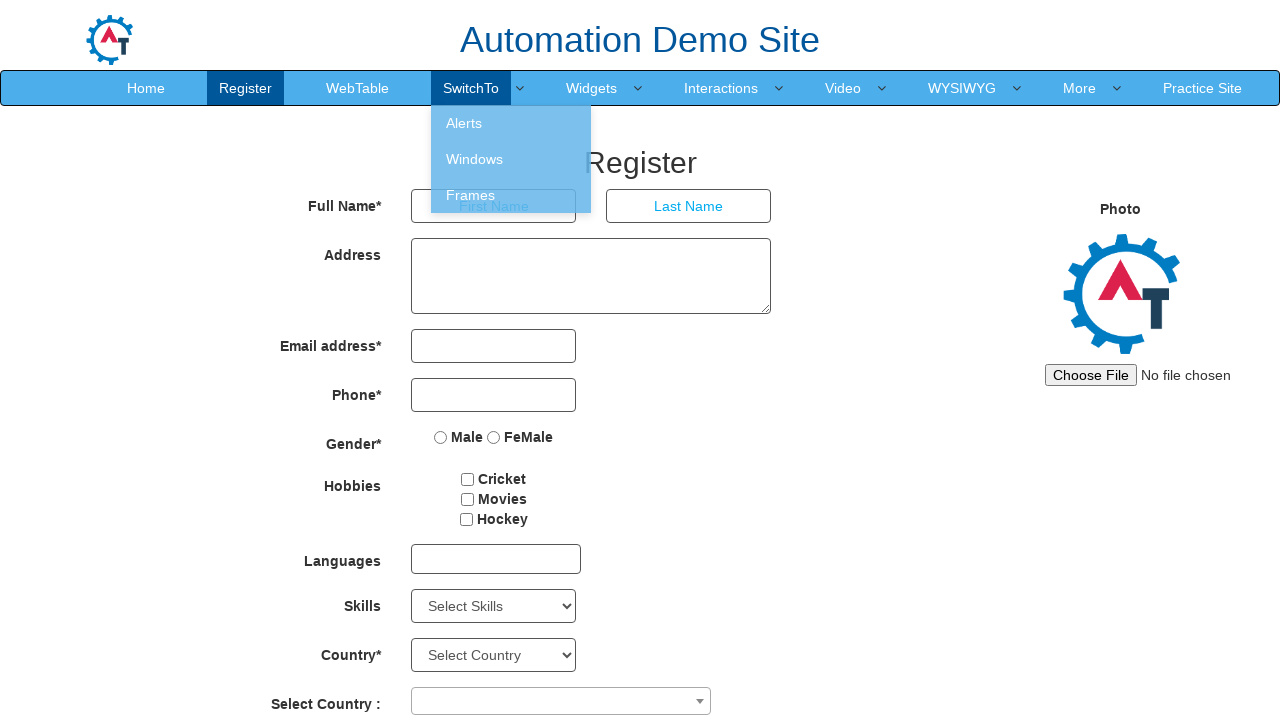

Waited after hovering over SwitchTo link
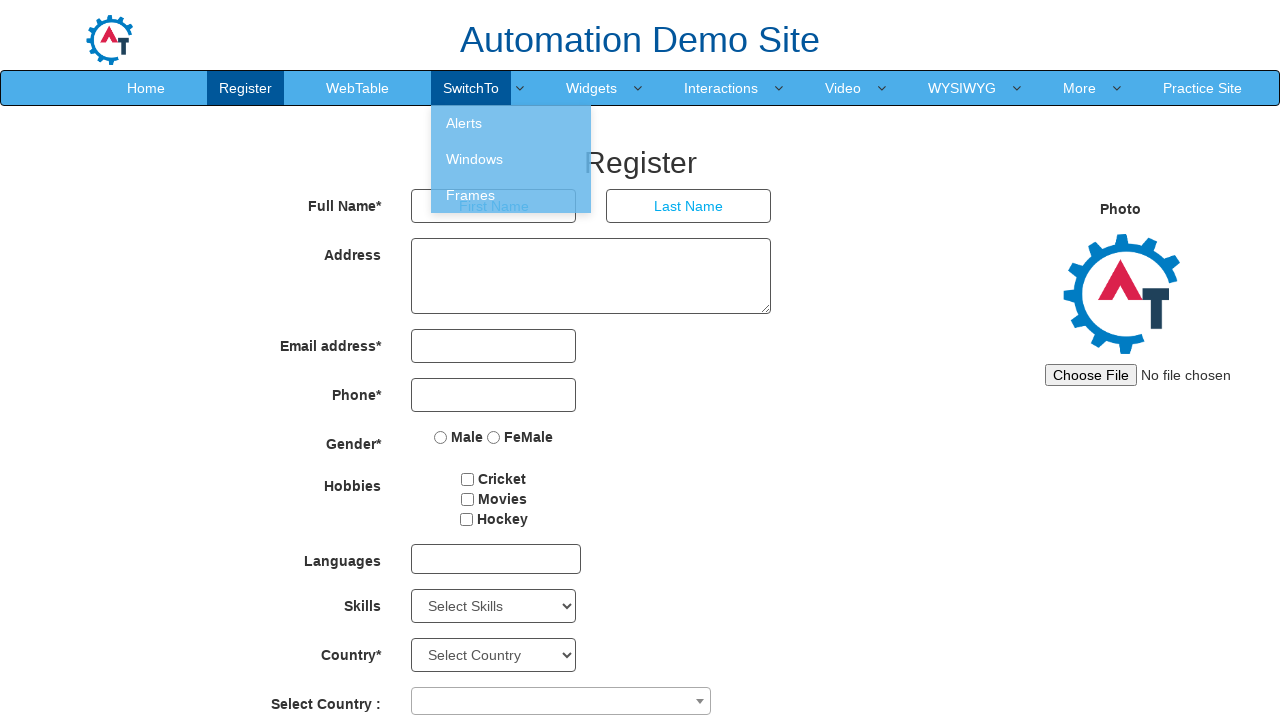

Hovered over Widgets navigation link at (592, 88) on a:text('Widgets')
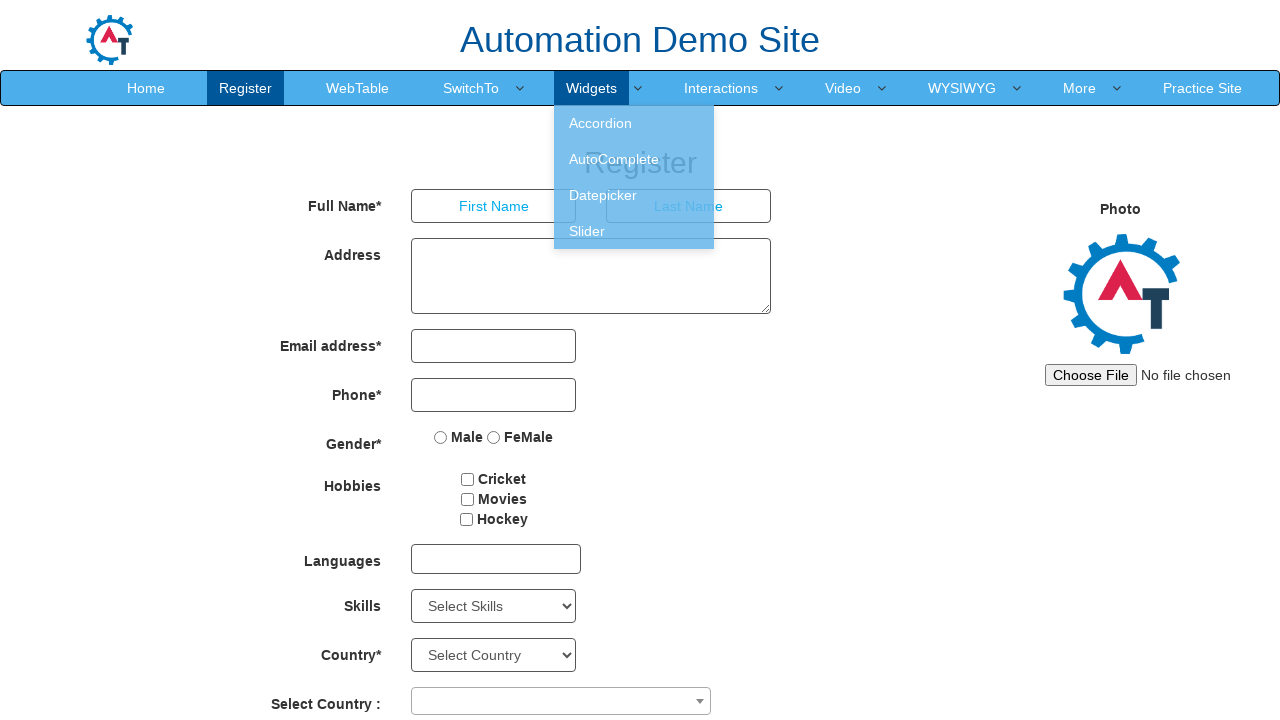

Waited after hovering over Widgets link
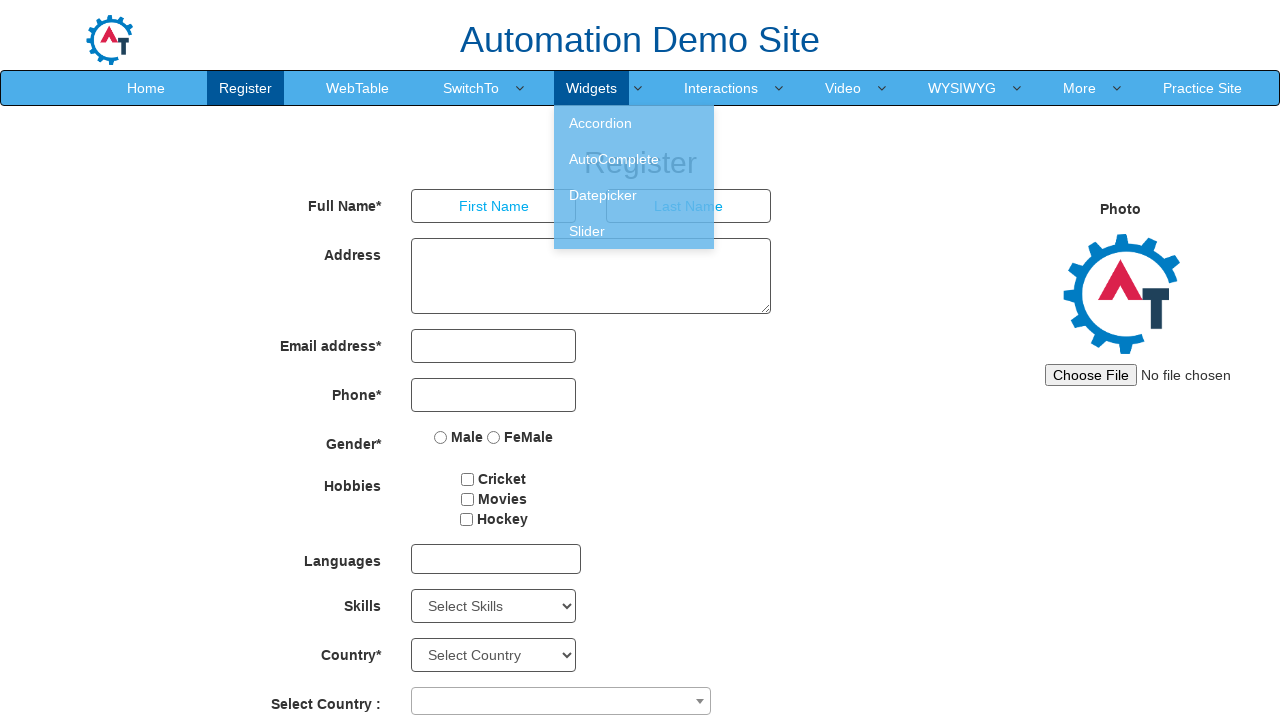

Hovered over Interactions navigation link at (721, 88) on a:text('Interactions')
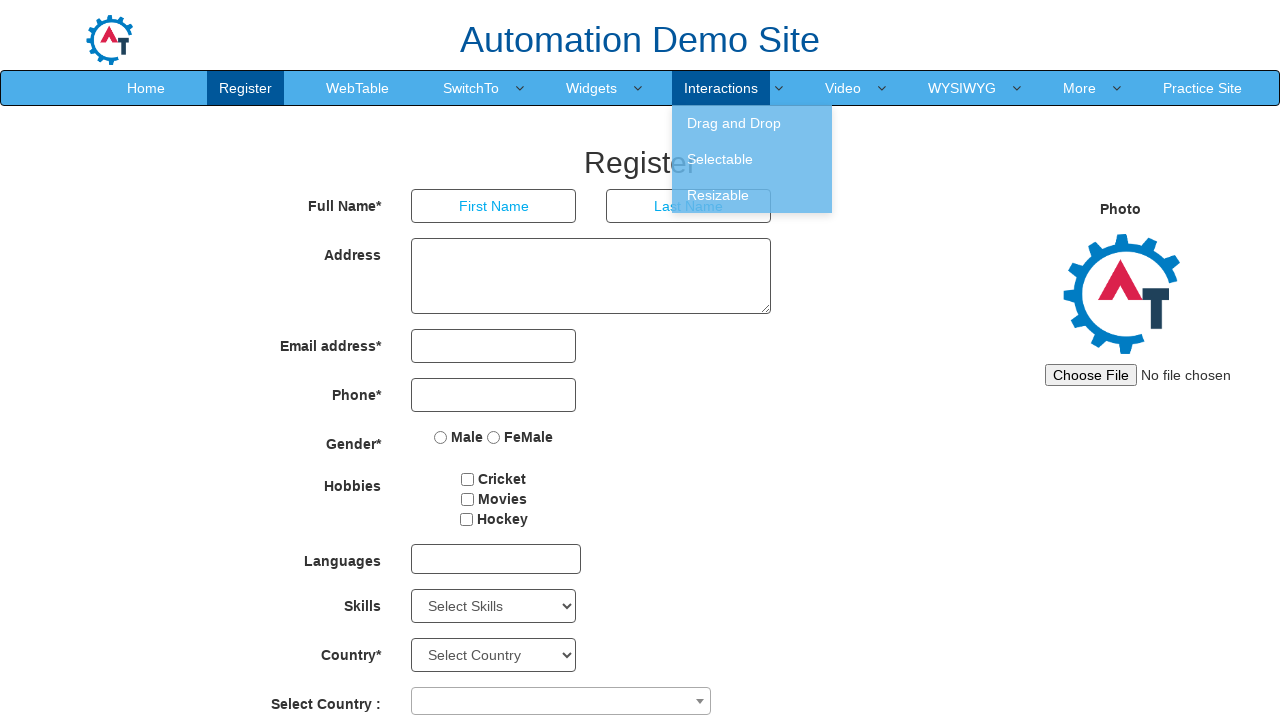

Waited after hovering over Interactions link
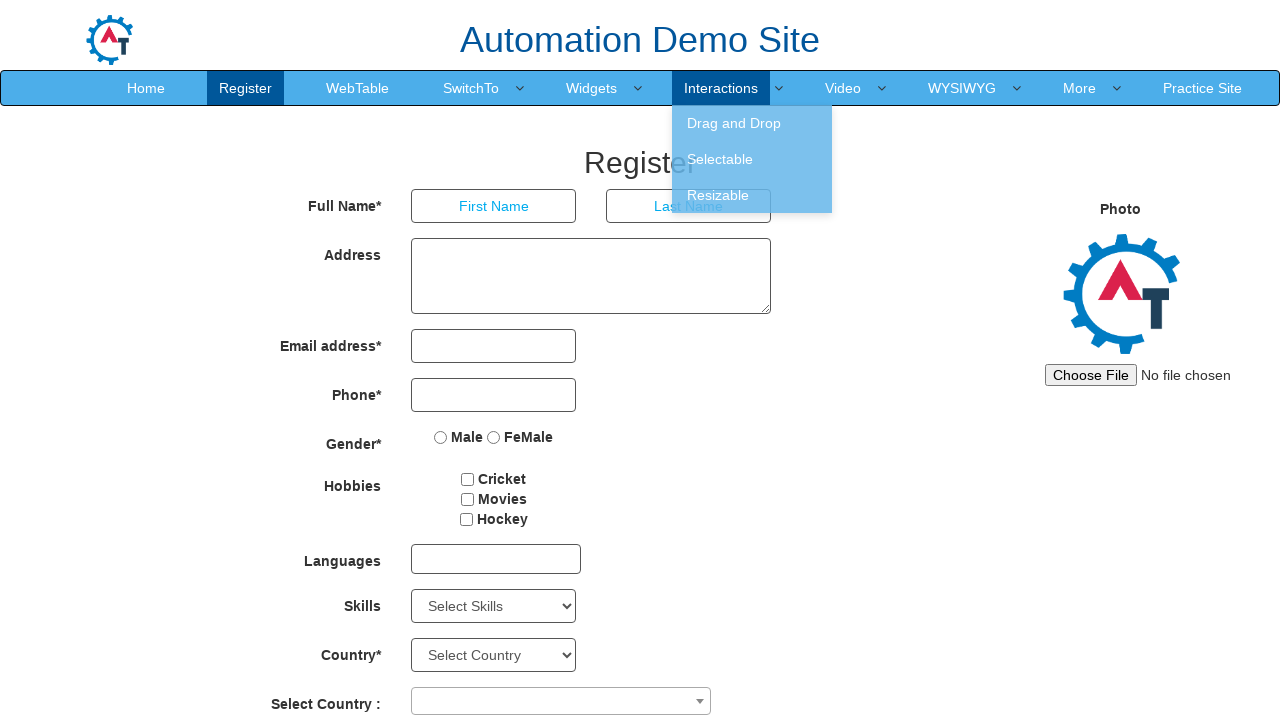

Hovered over Video navigation link at (843, 88) on a:text('Video')
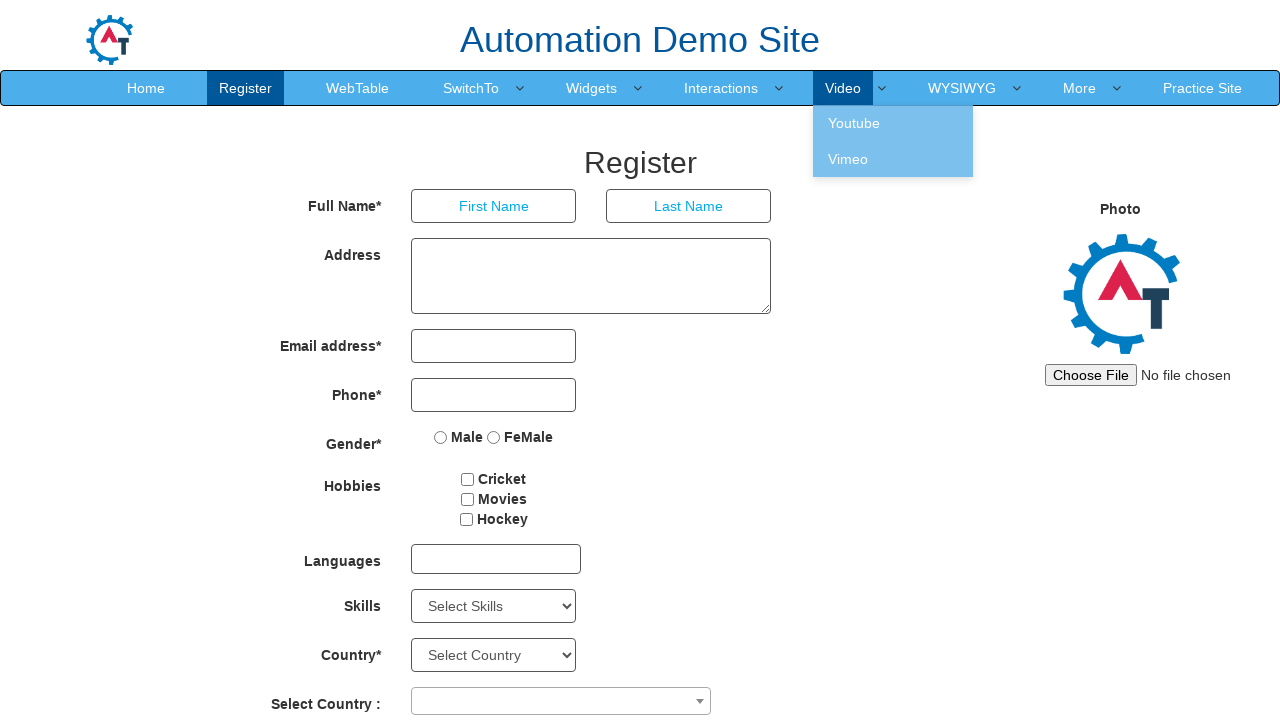

Waited after hovering over Video link
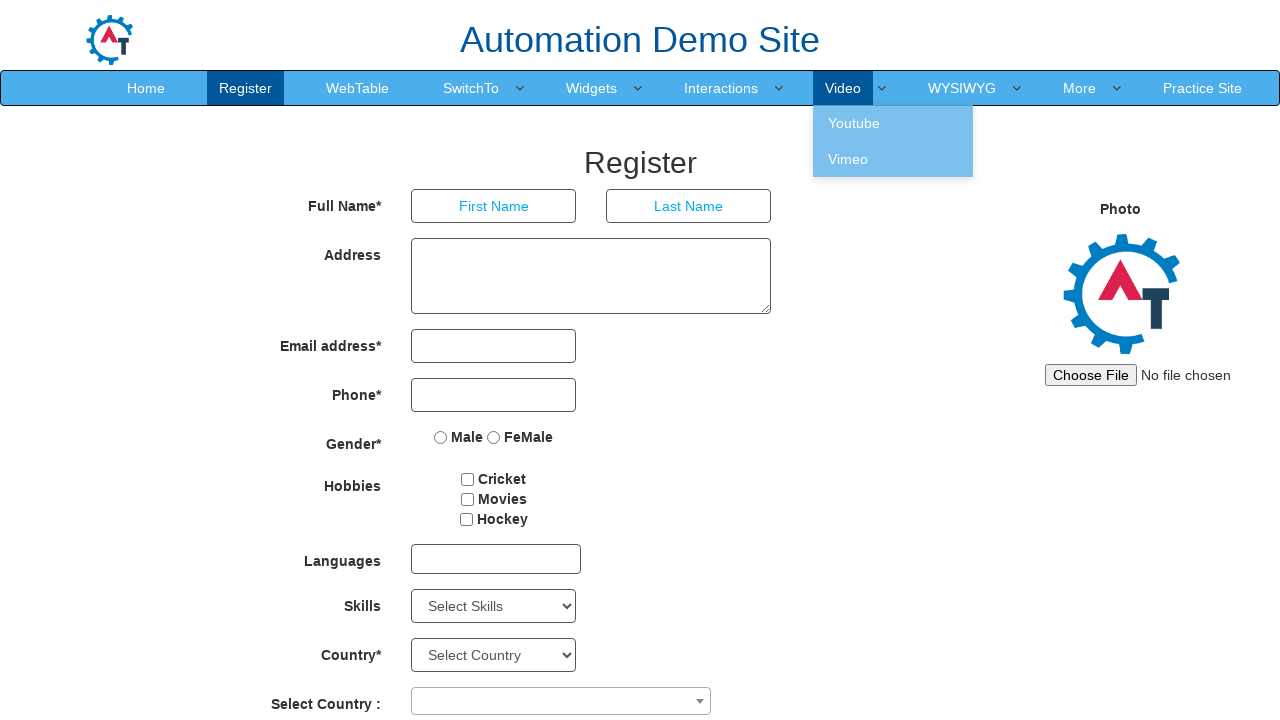

Hovered over WYSIWYG navigation link at (962, 88) on a:text('WYSIWYG')
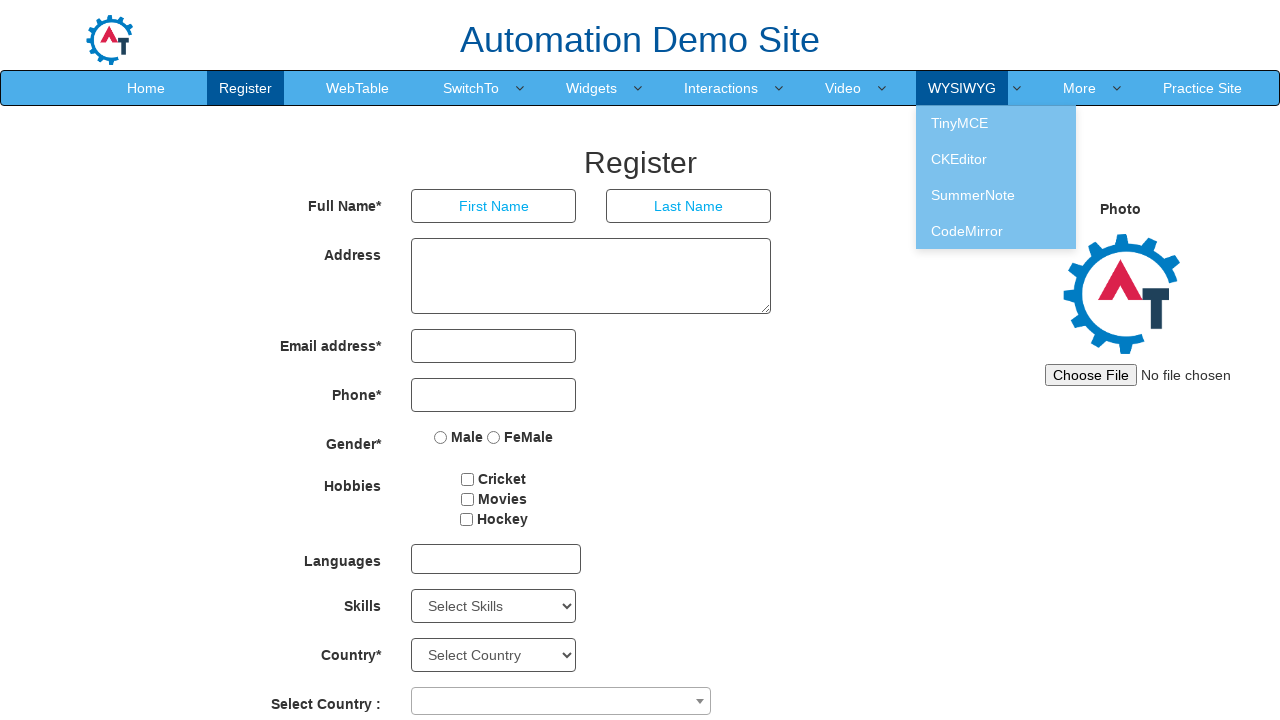

Waited after hovering over WYSIWYG link
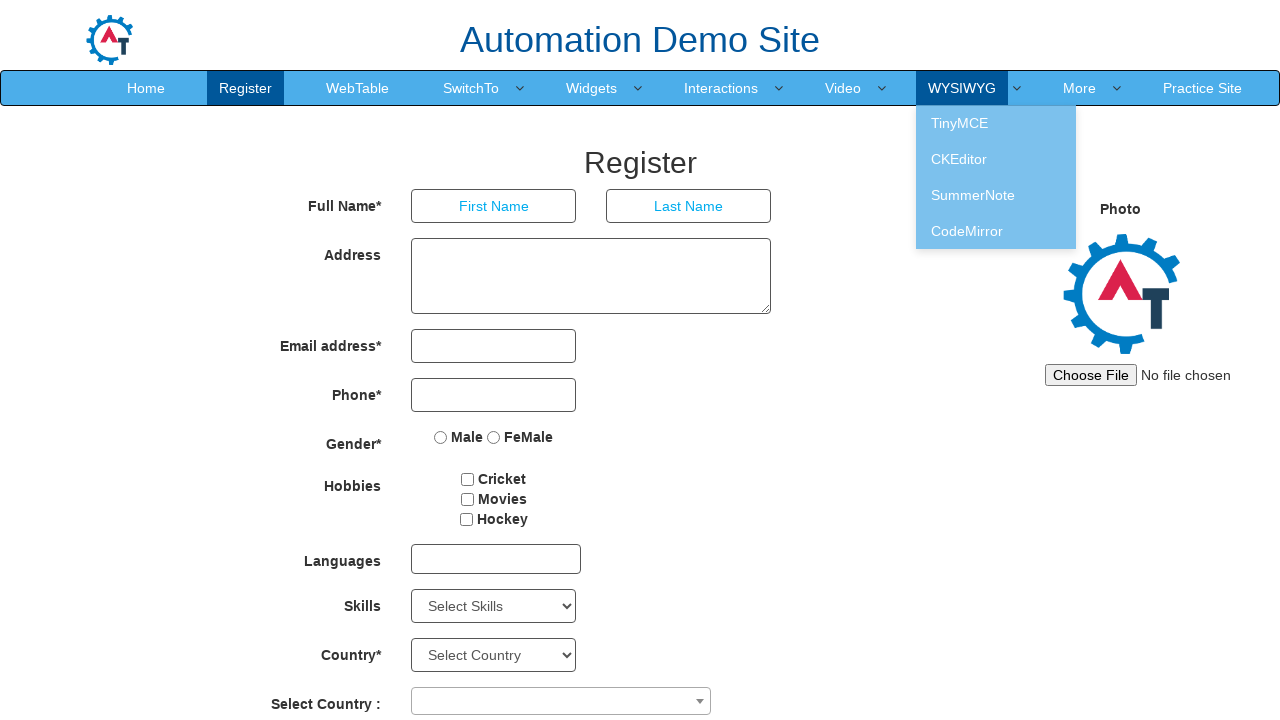

Hovered over More navigation link at (1080, 88) on a:text('More')
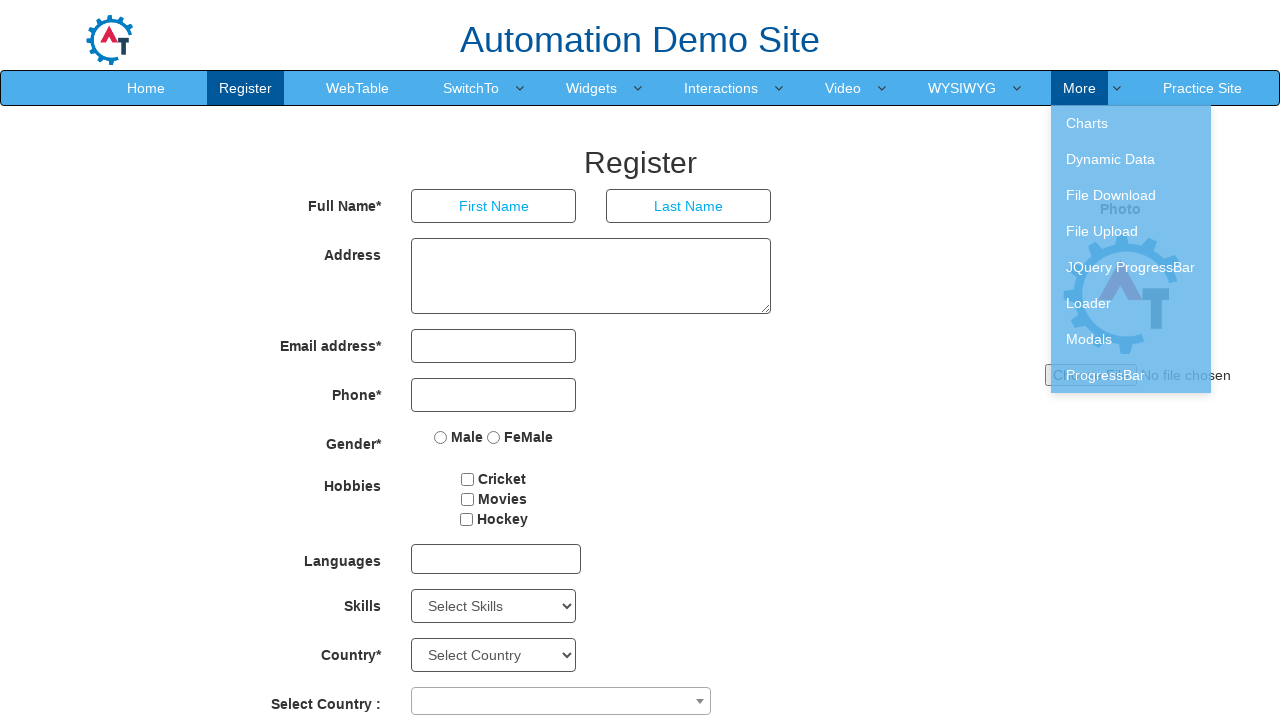

Waited after hovering over More link
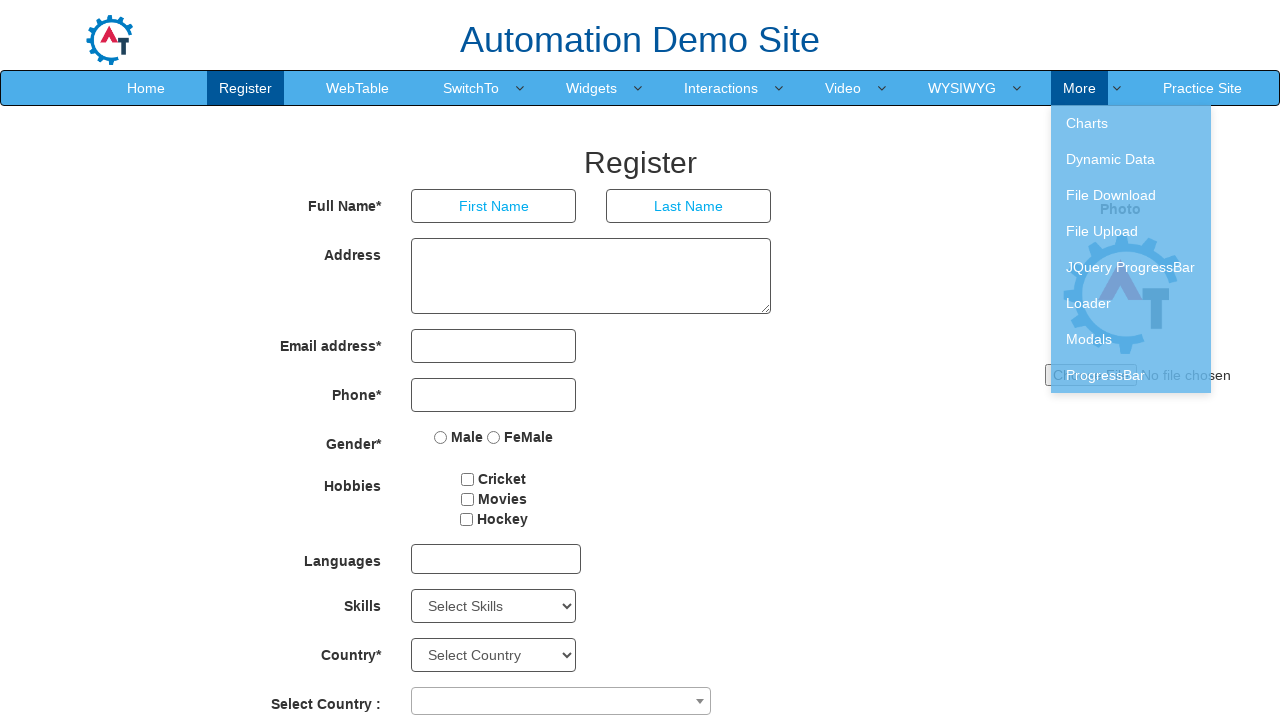

Hovered over Practice Site navigation link at (1202, 88) on a:text('Practice Site')
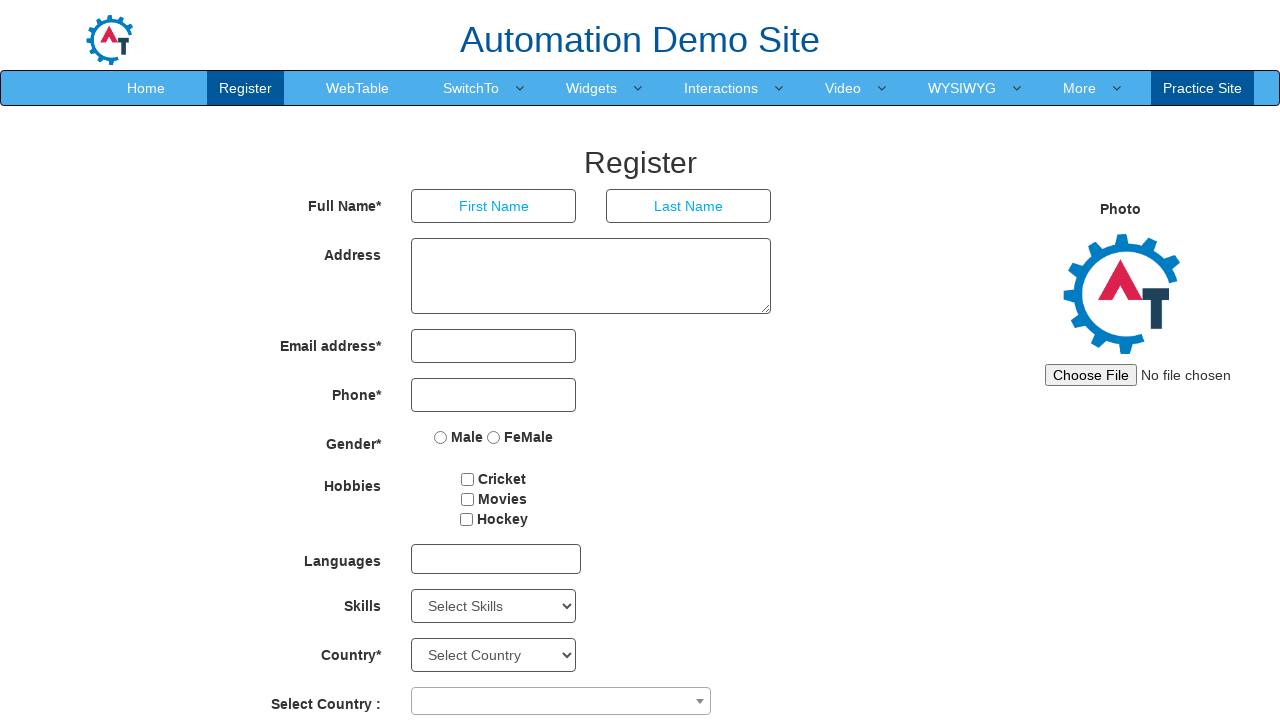

Waited after hovering over Practice Site link
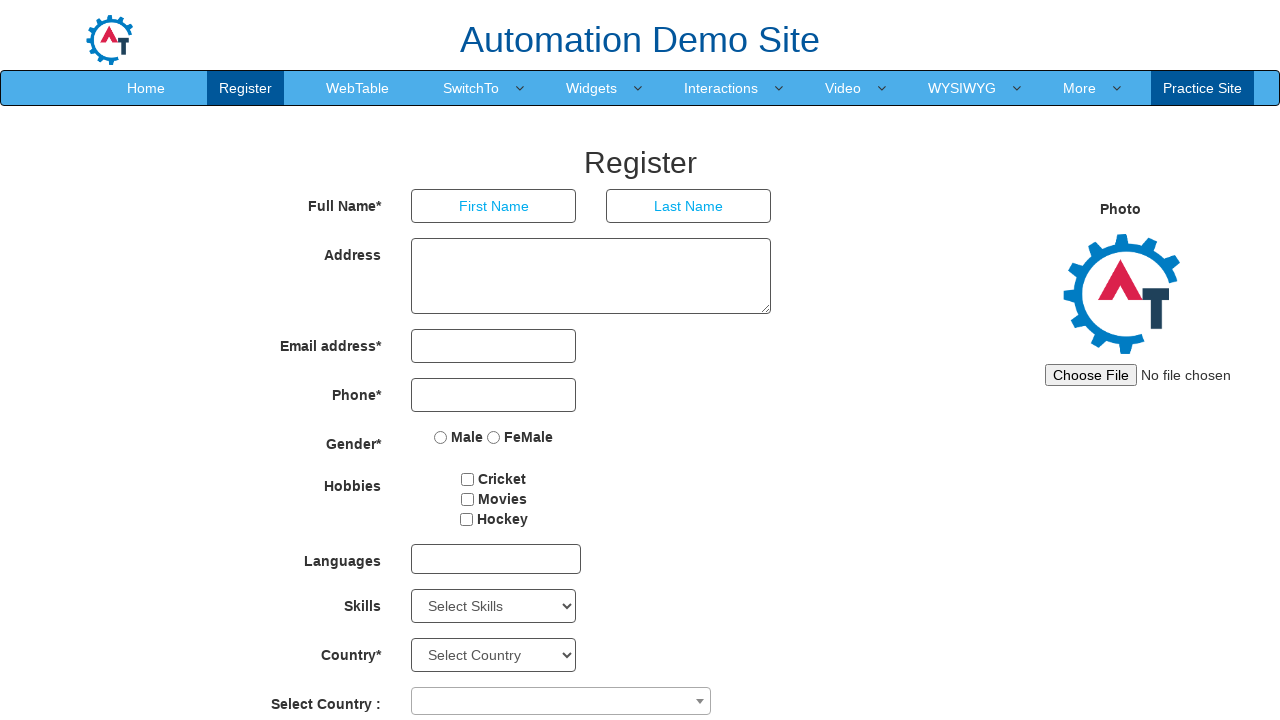

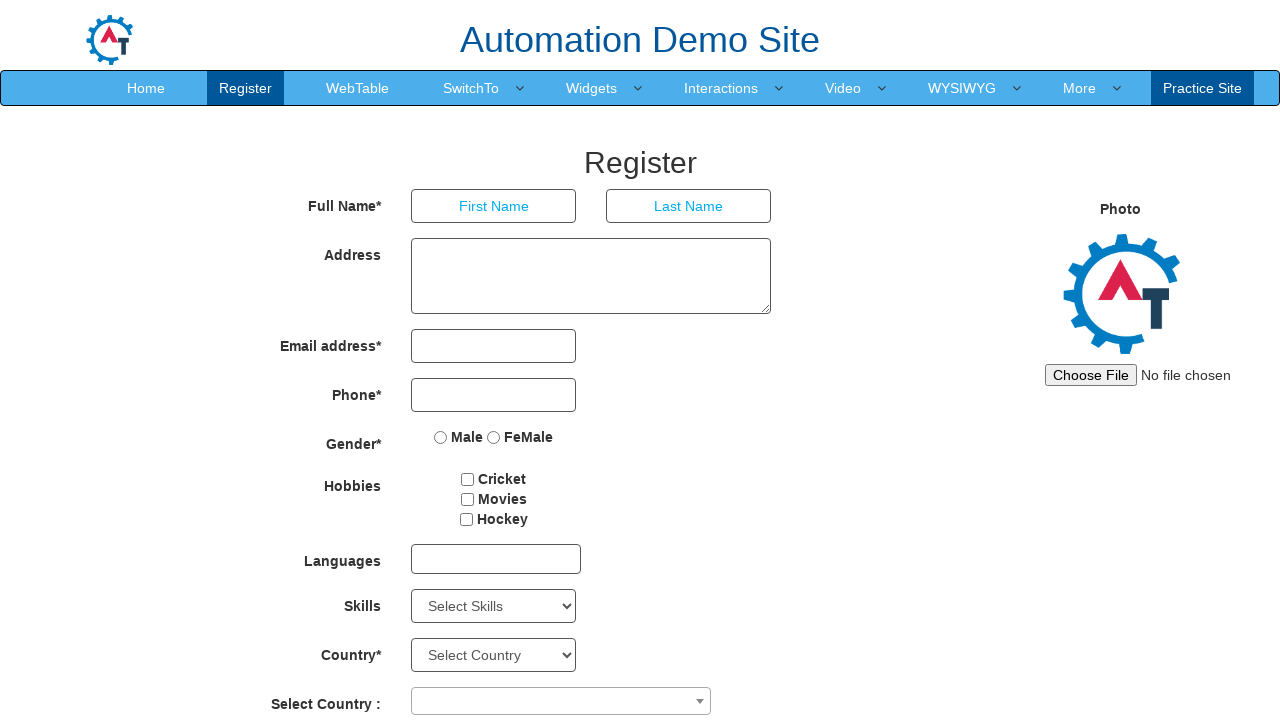